Navigates to multiple routes on the W3C website (homepage, standards, participate) using independent browser sessions to test page loading and verify page titles

Starting URL: https://www.w3.org/

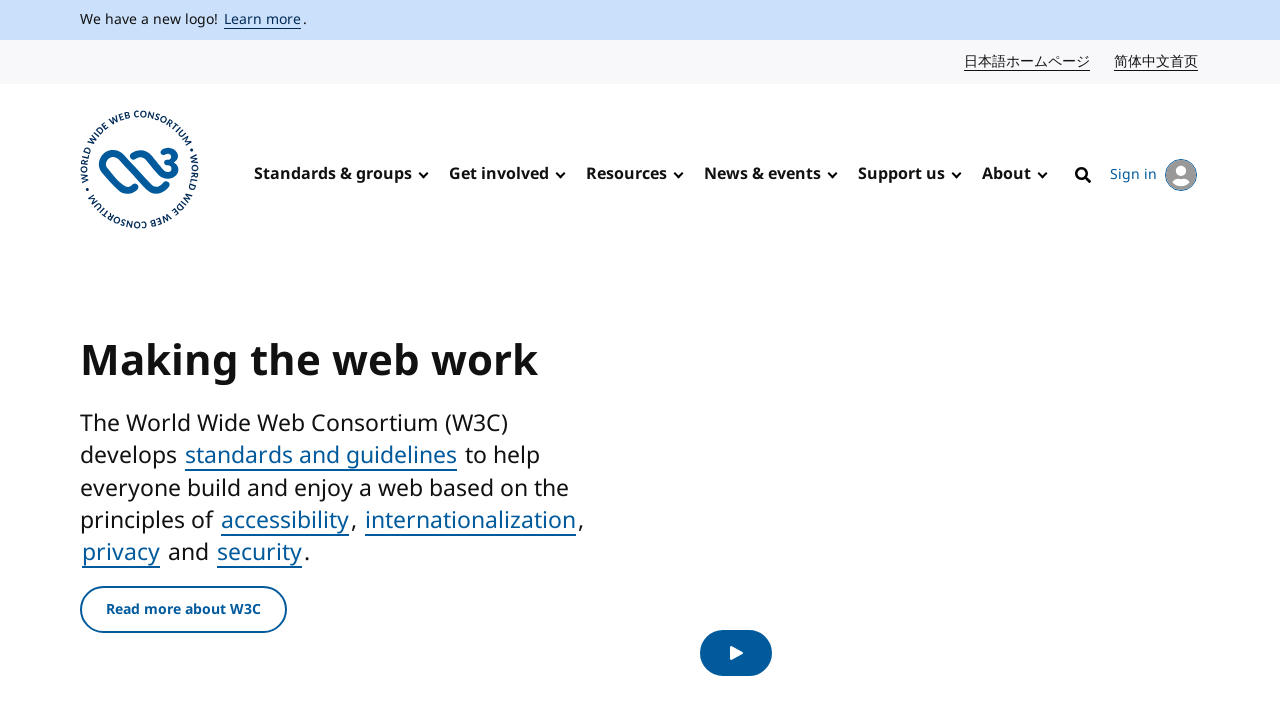

Waited for W3C homepage to load
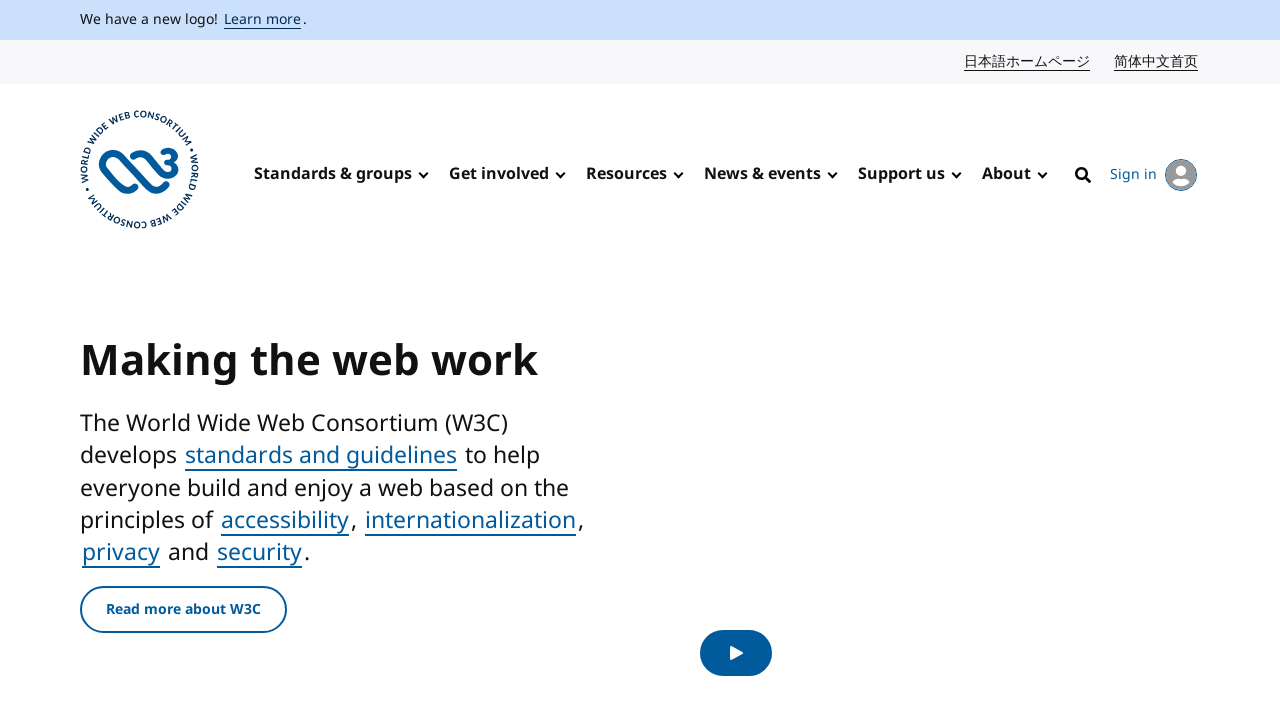

Captured homepage title: W3C
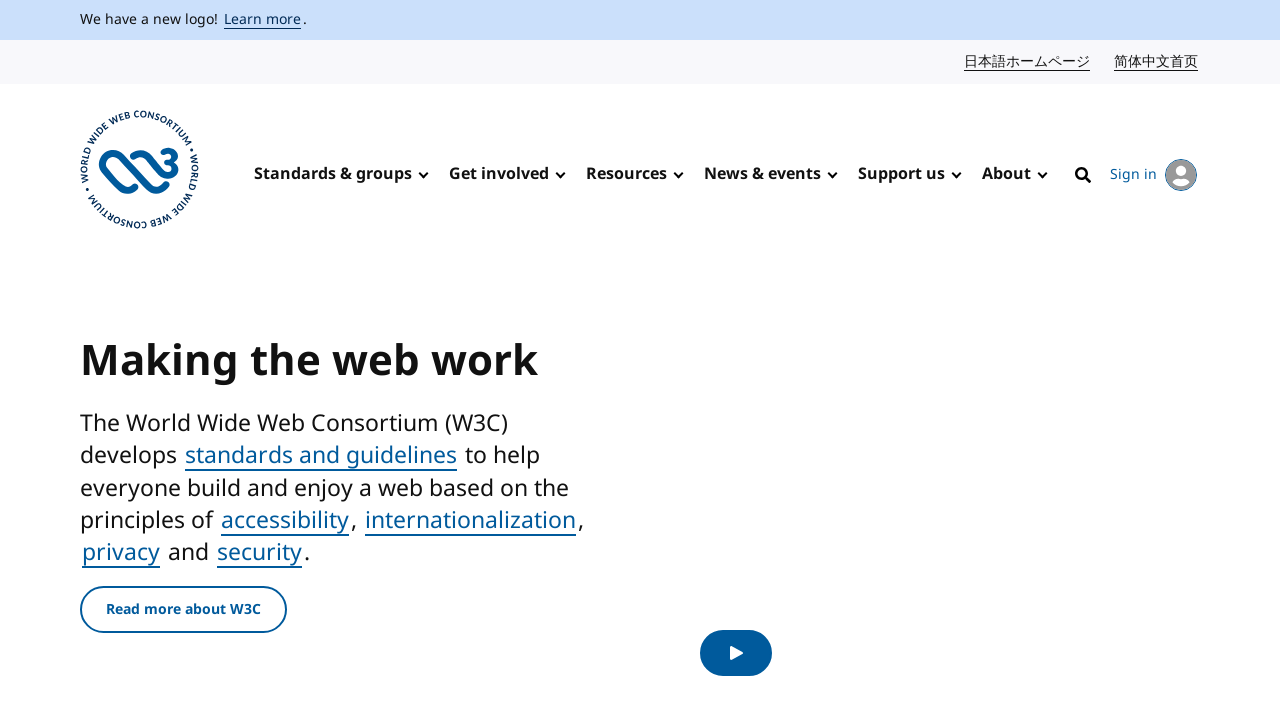

Navigated to W3C standards page
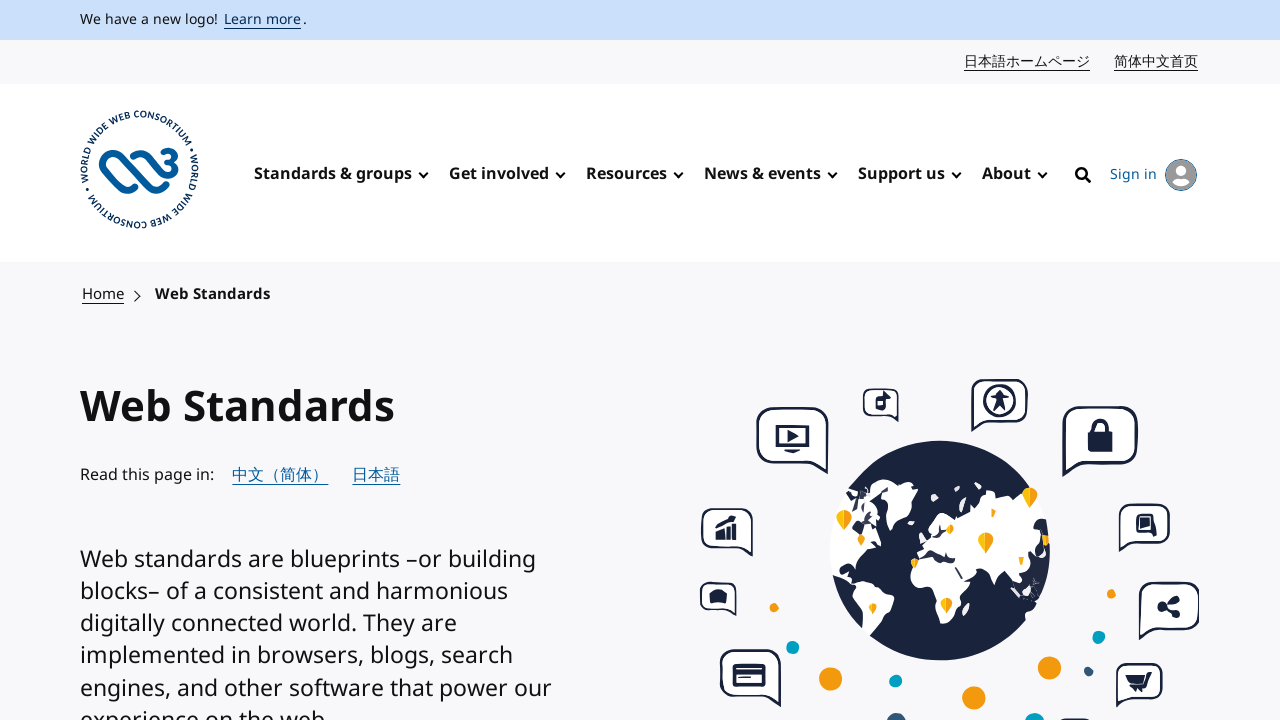

Waited for standards page to load
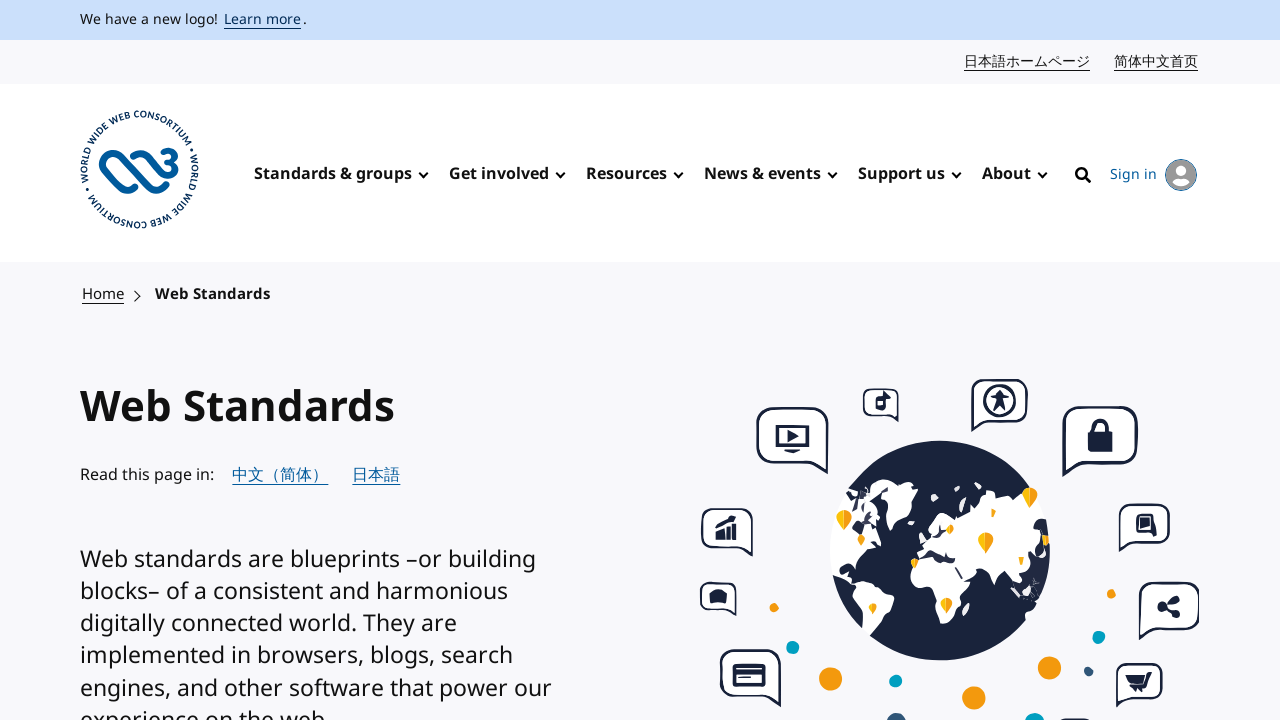

Captured standards page title: Web Standards | W3C
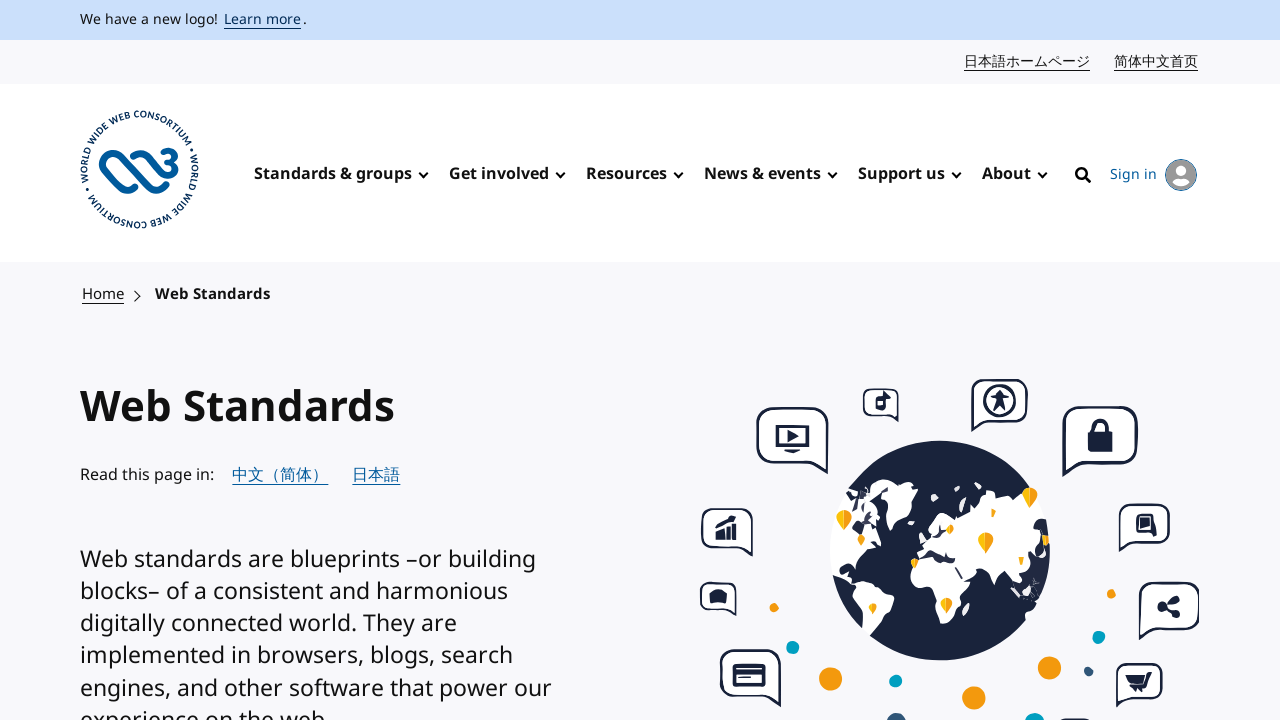

Navigated to W3C participate page
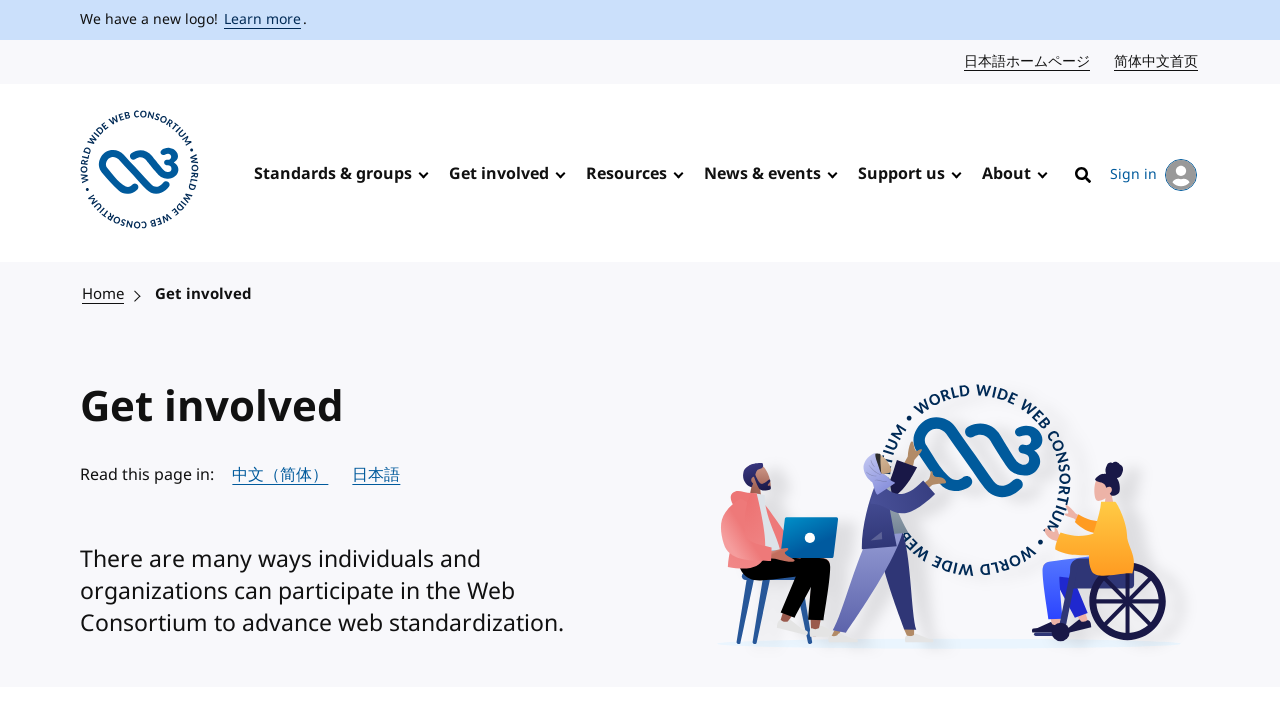

Waited for participate page to load
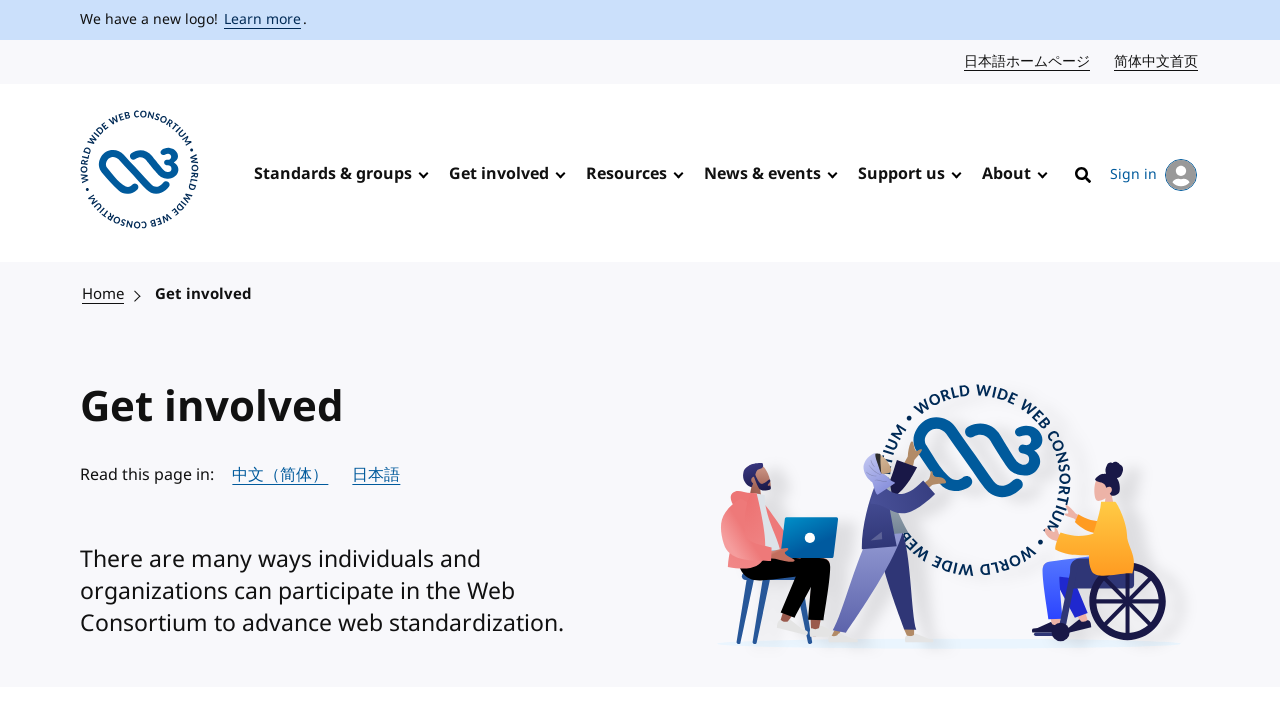

Captured participate page title: Get involved | W3C
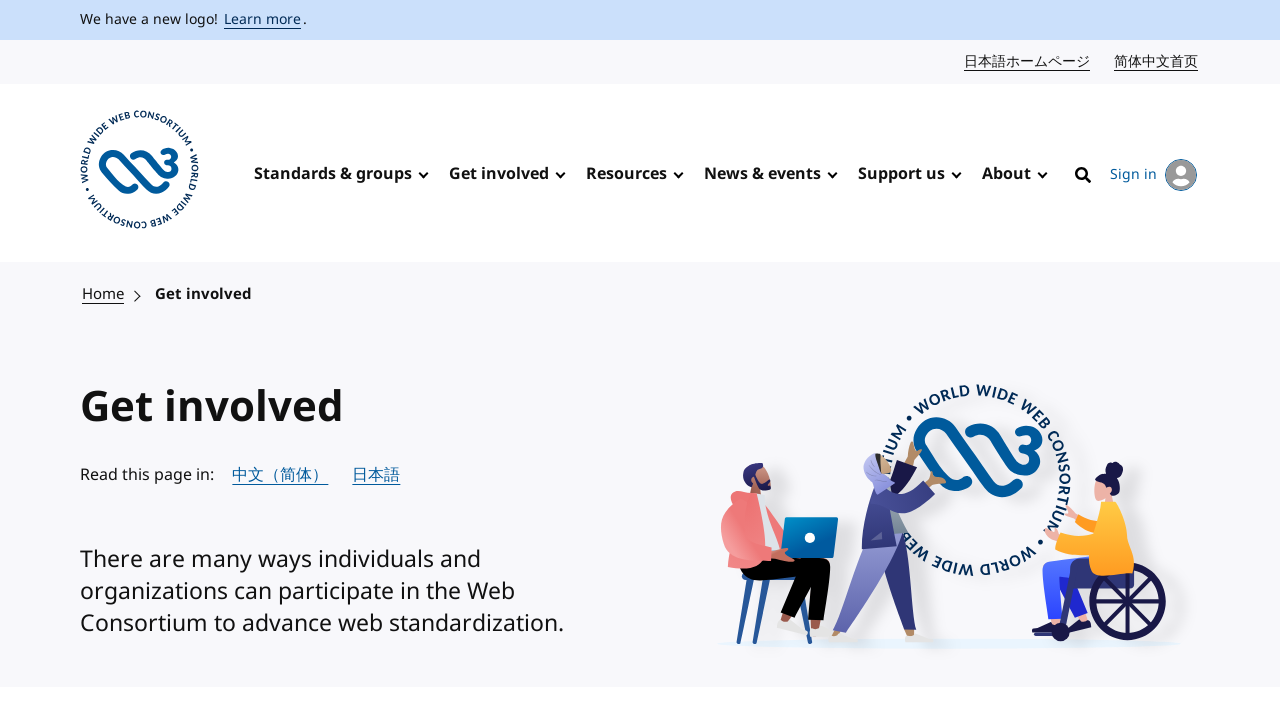

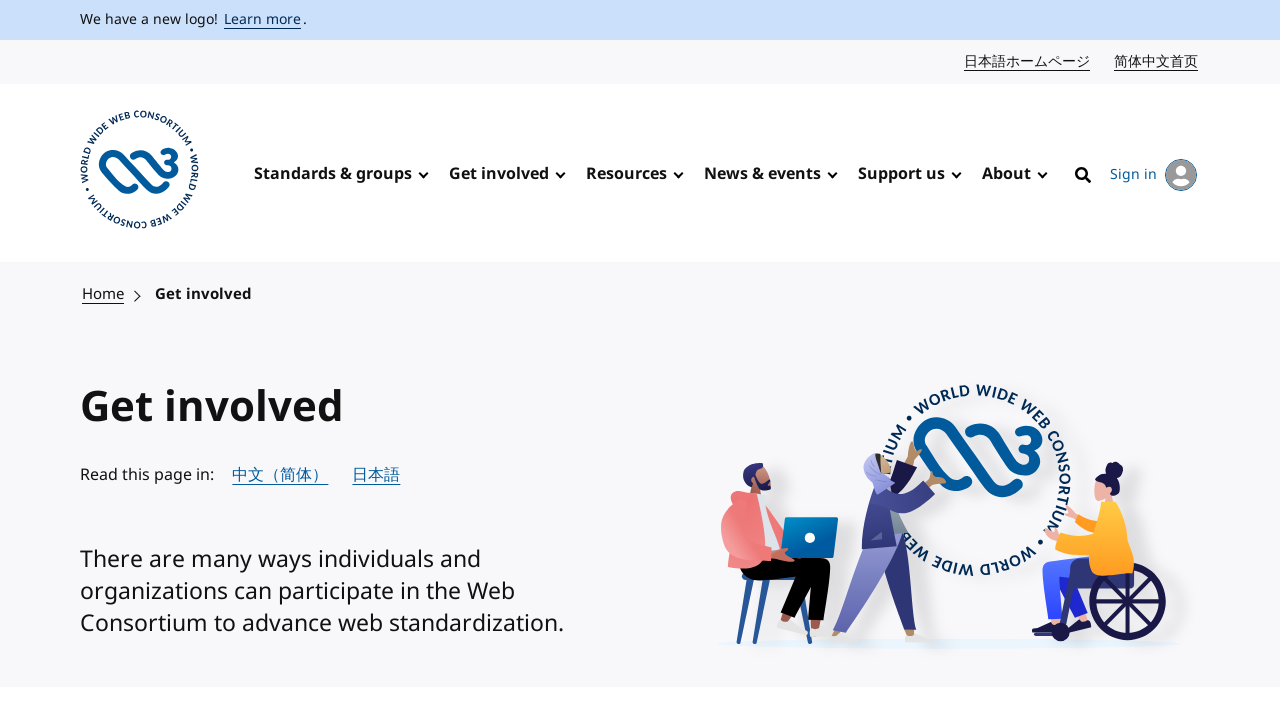